Demonstrates keyboard interaction with jQuery UI selectable elements by performing a Ctrl+click action on the first item

Starting URL: https://jqueryui.com/selectable/

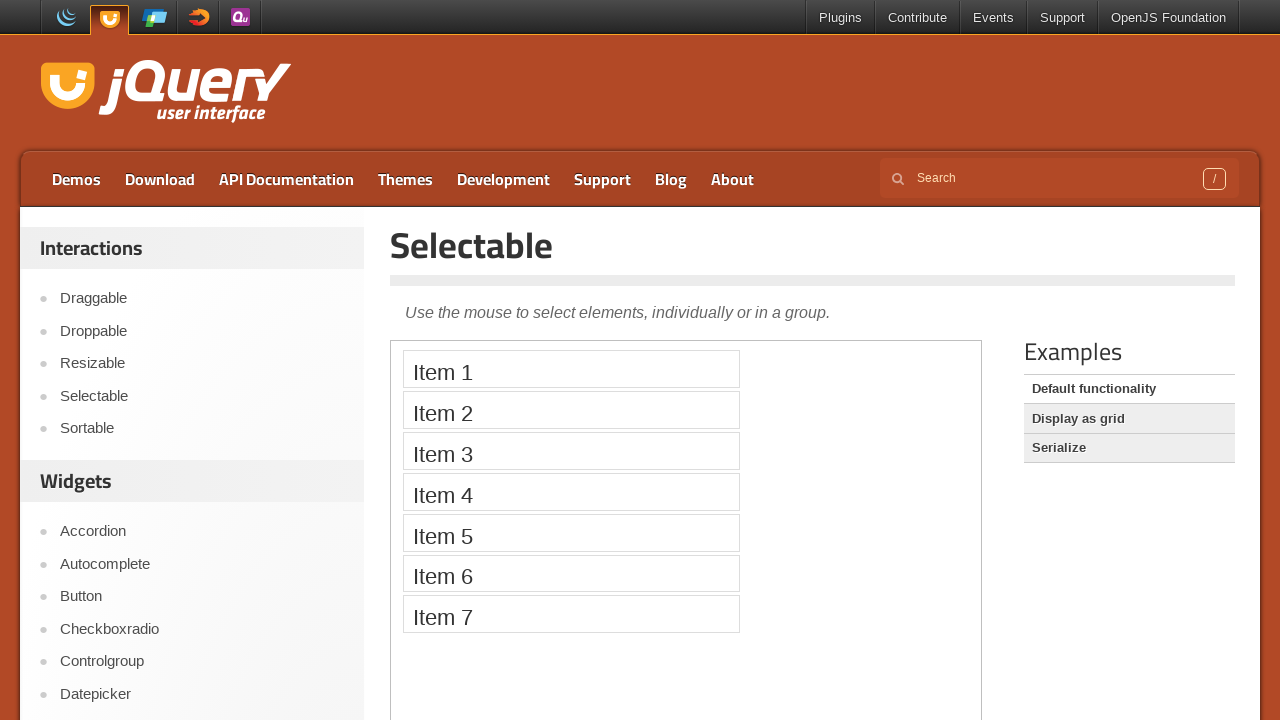

Located the iframe containing the selectable demo
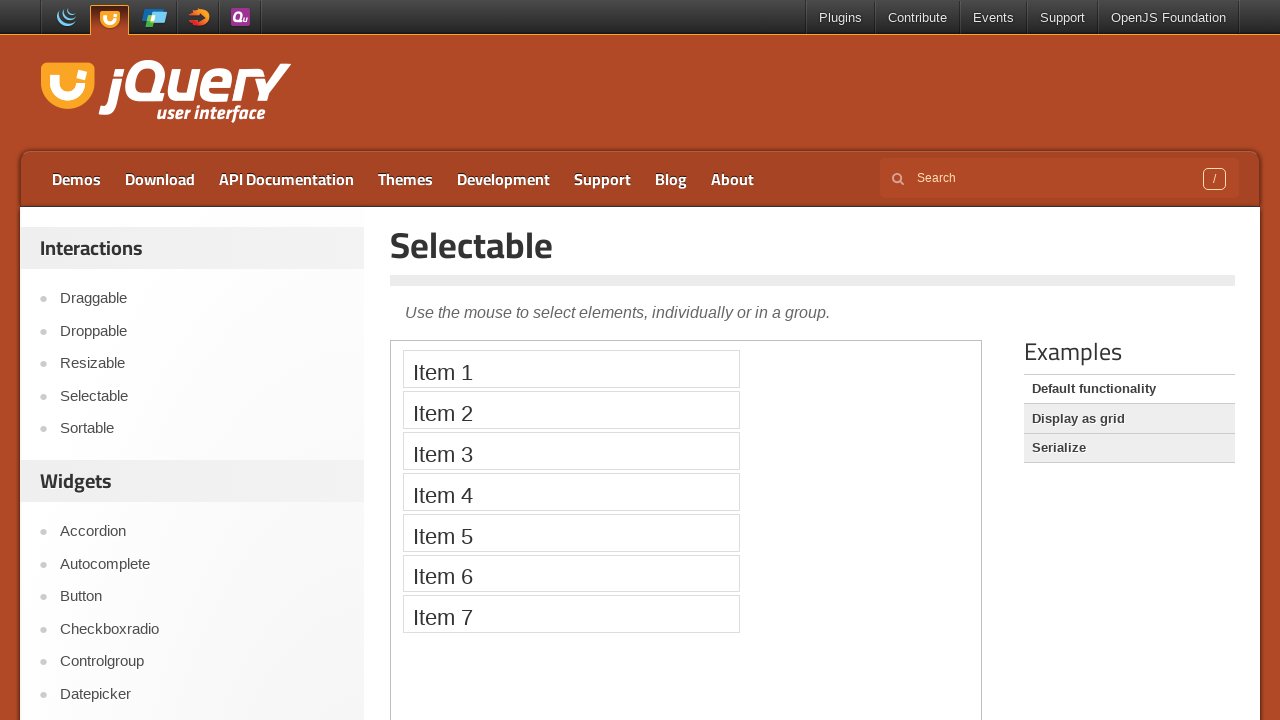

Located the first item in the selectable list
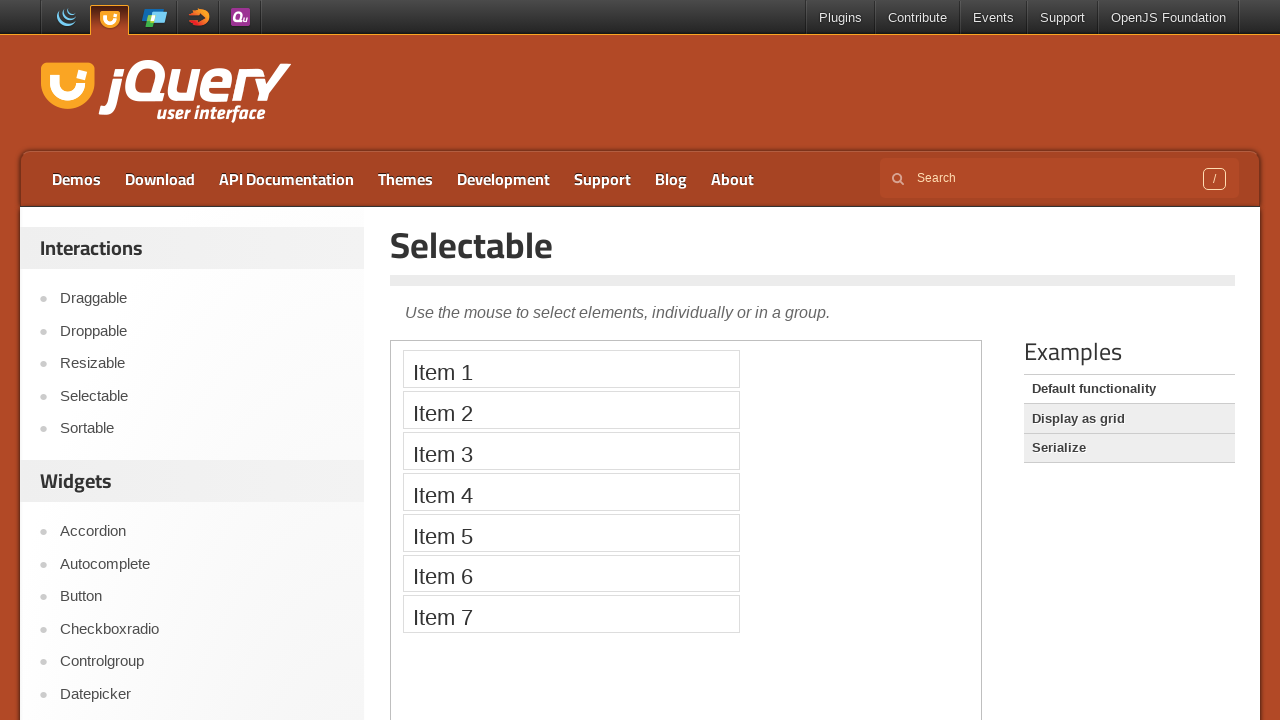

Performed Ctrl+click action on the first selectable item at (571, 369) on iframe >> nth=0 >> internal:control=enter-frame >> xpath=//ol[@id='selectable']/
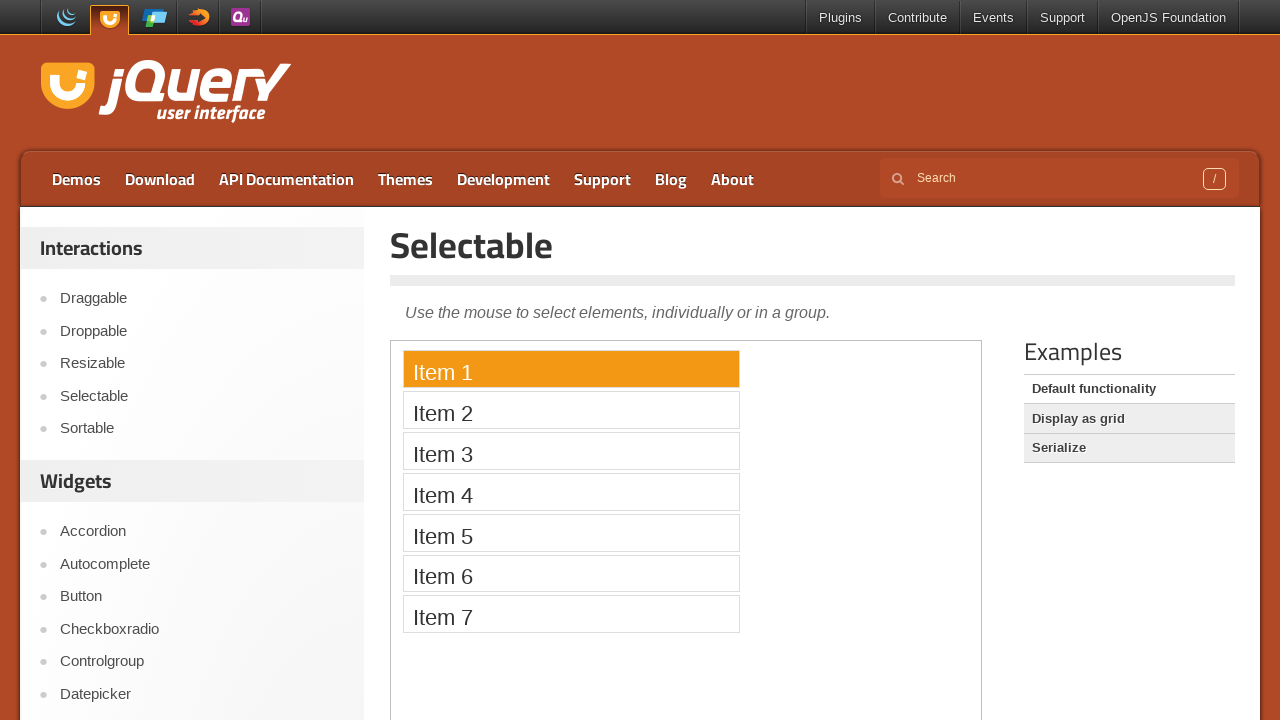

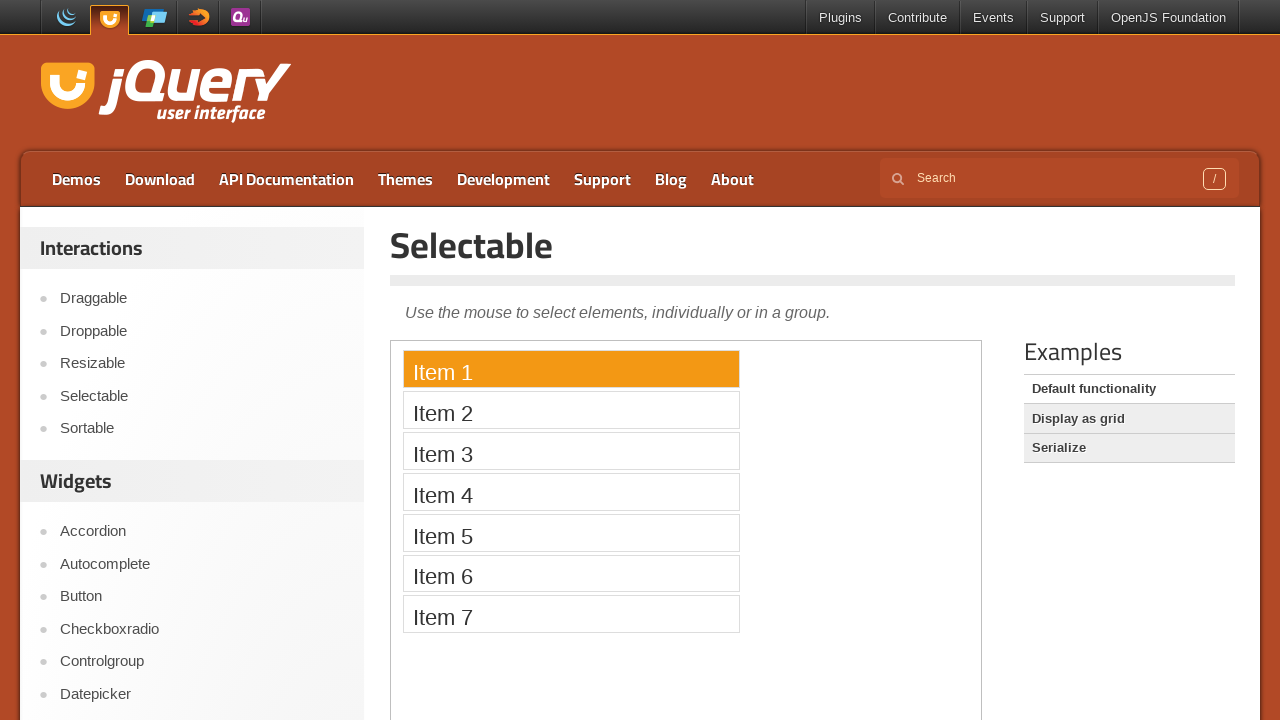